Navigates through DemoQA website to the Web Tables section and fills out a registration form to add a new record to the table

Starting URL: https://demoqa.com/

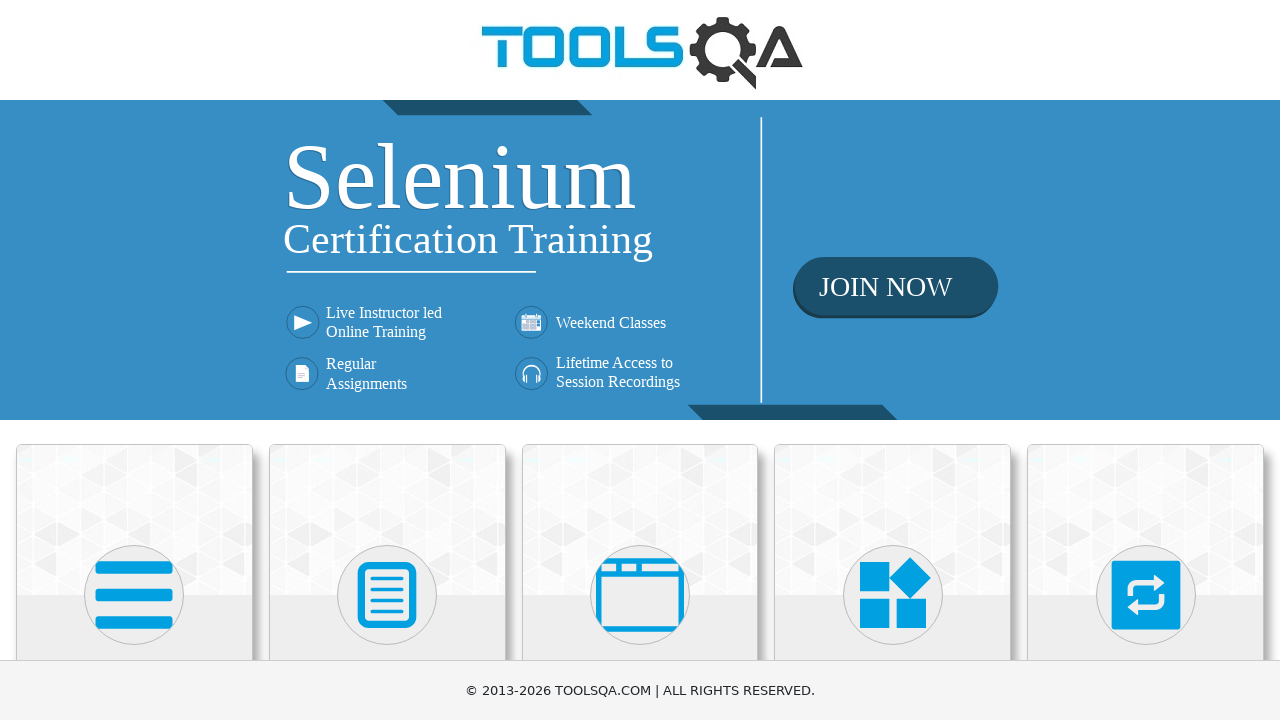

Scrolled down 450px to view elements
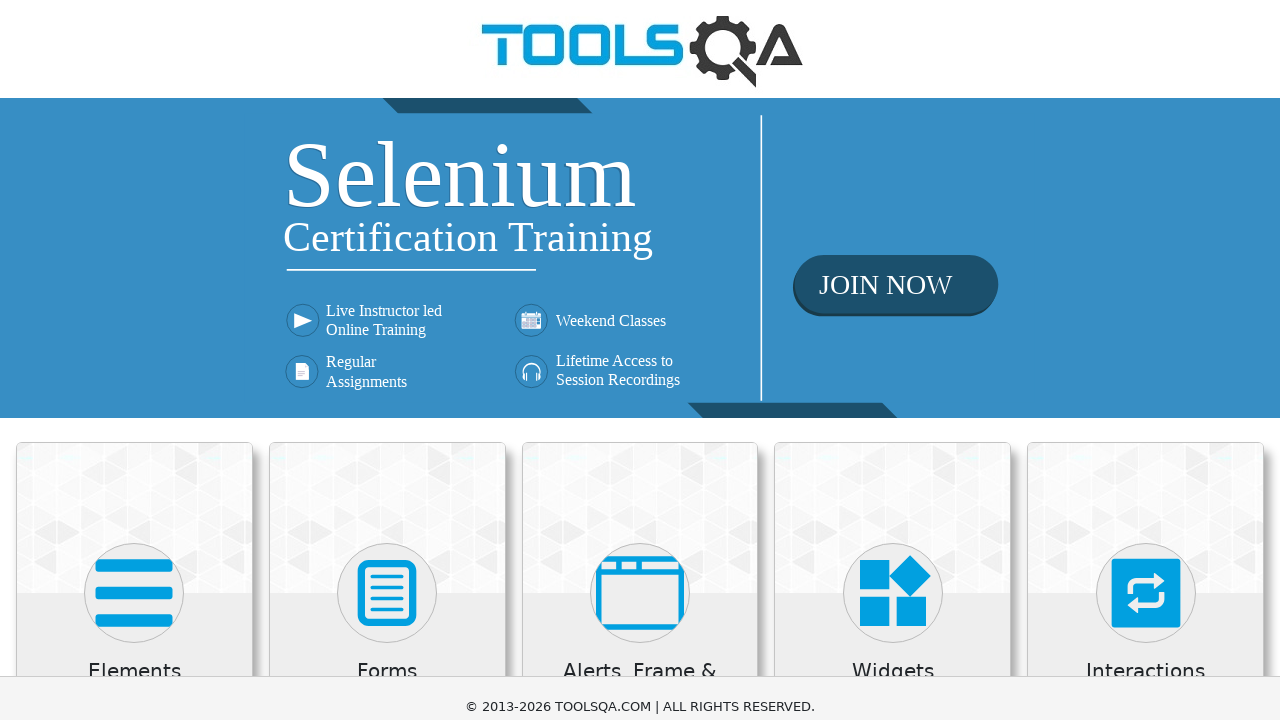

Clicked on Elements card to navigate to elements section at (134, 227) on .card-body >> nth=0
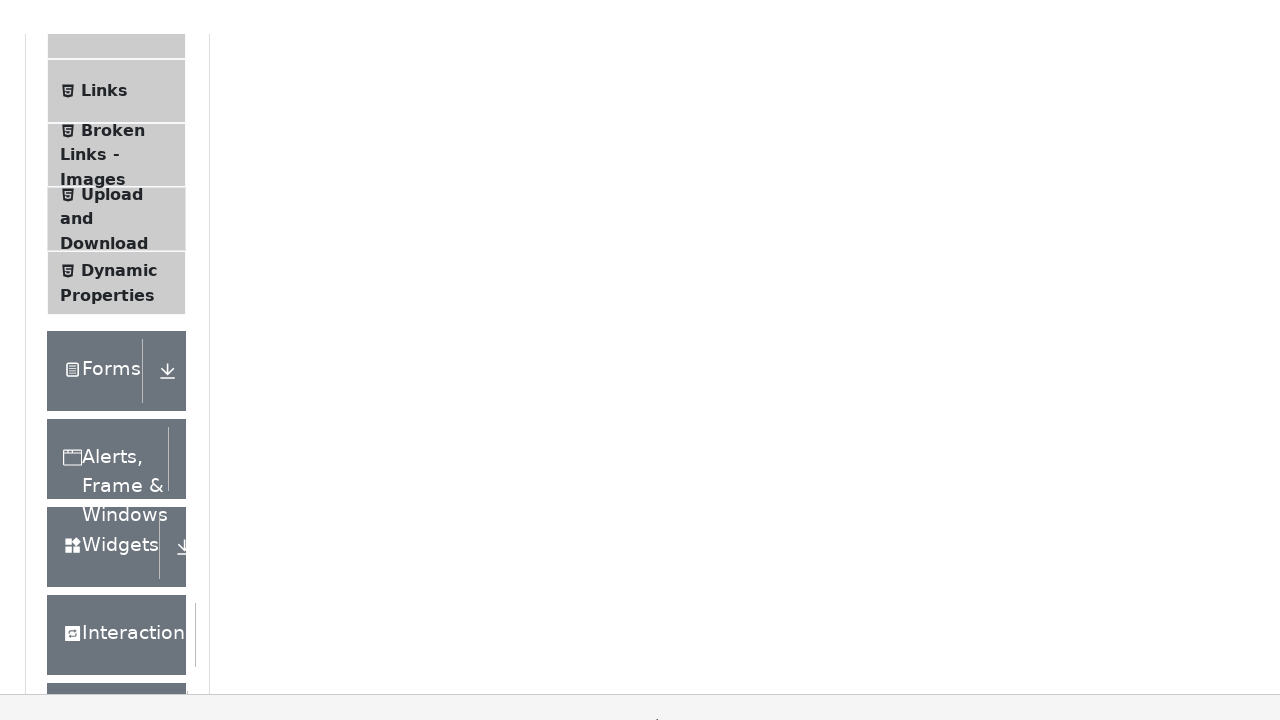

Clicked on Web Tables link in the sidebar at (116, 360) on .accordion > .element-group #item-3
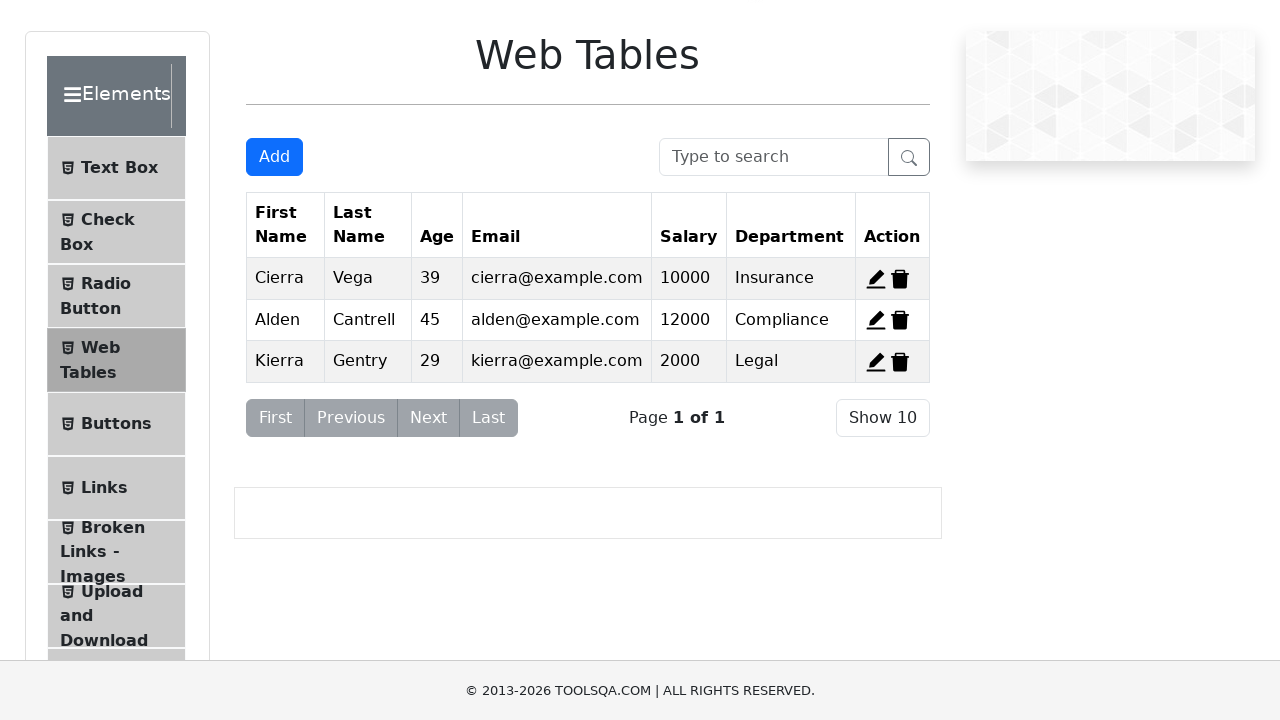

Clicked Add button to open registration form at (274, 157) on #addNewRecordButton
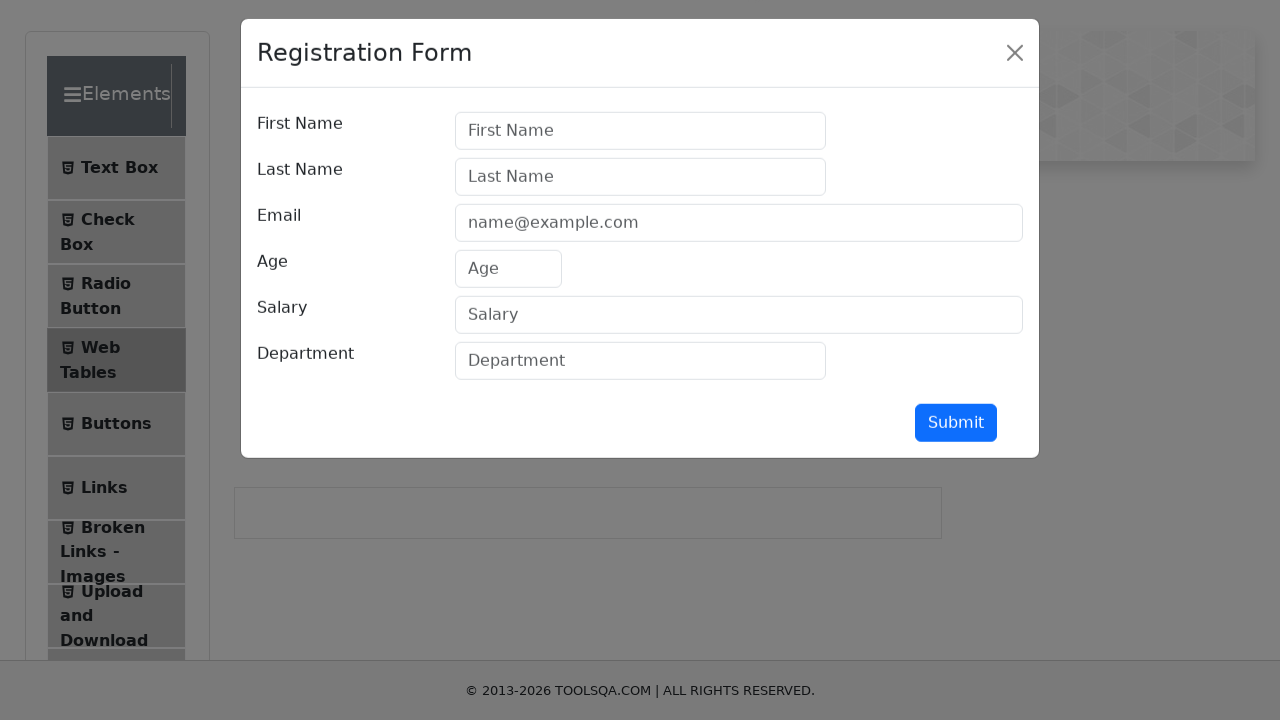

Filled first name field with 'John' on #firstName
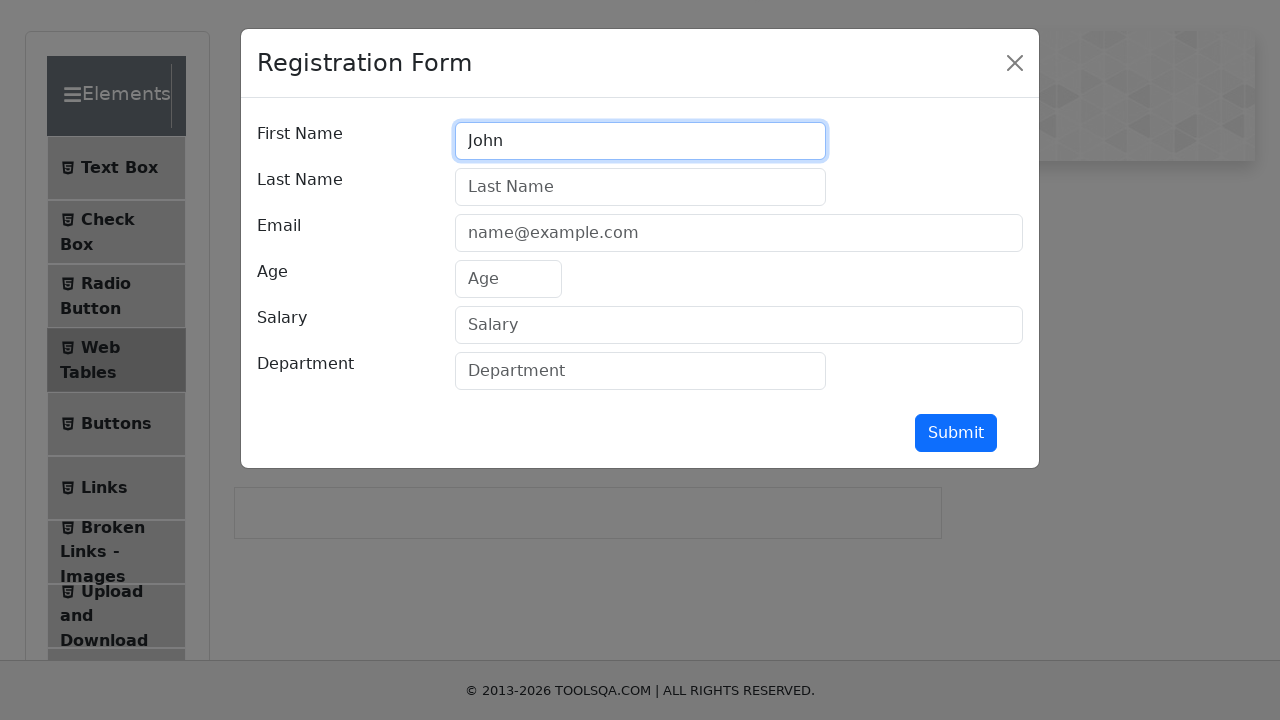

Filled last name field with 'Smith' on #lastName
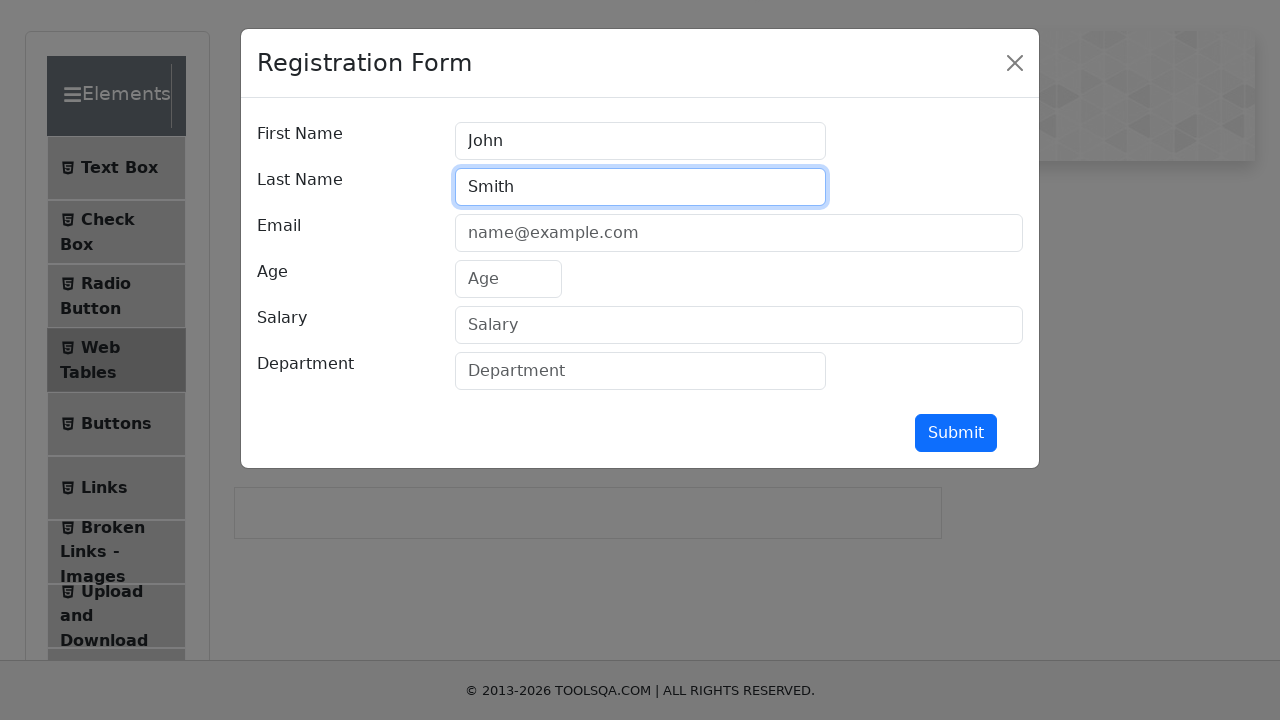

Filled email field with 'john.smith@example.com' on #userEmail
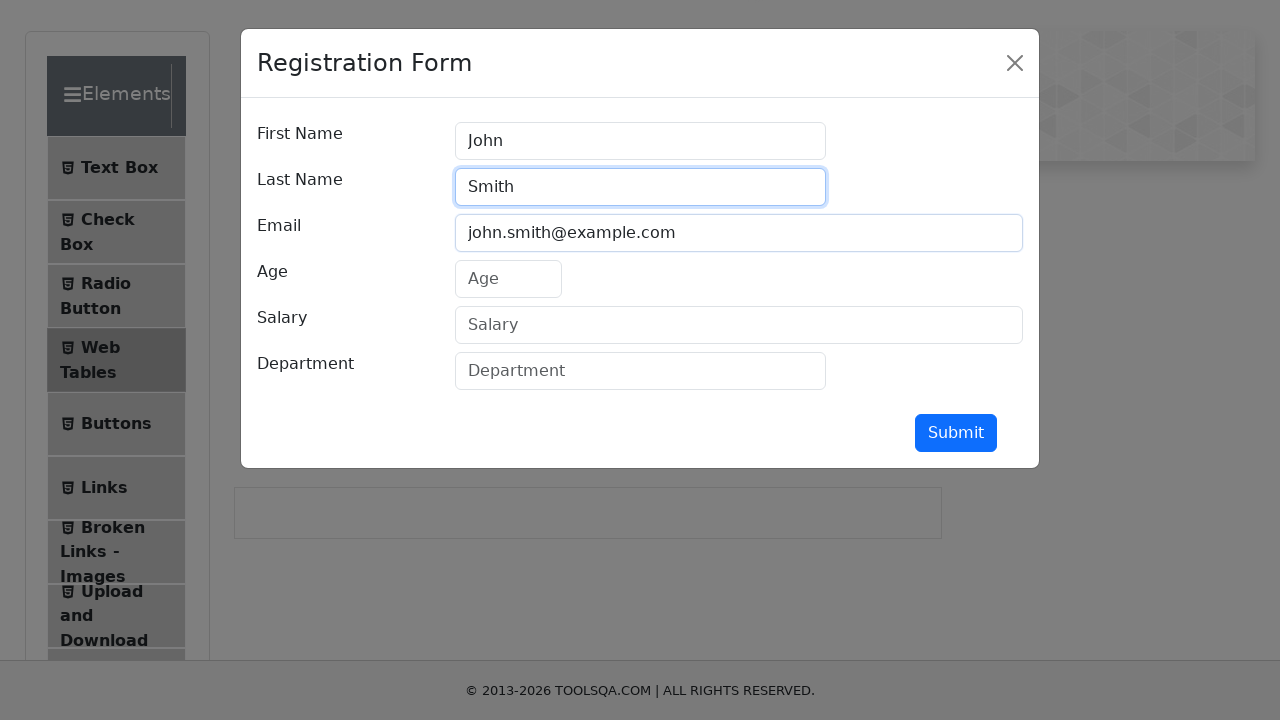

Filled age field with '28' on #age
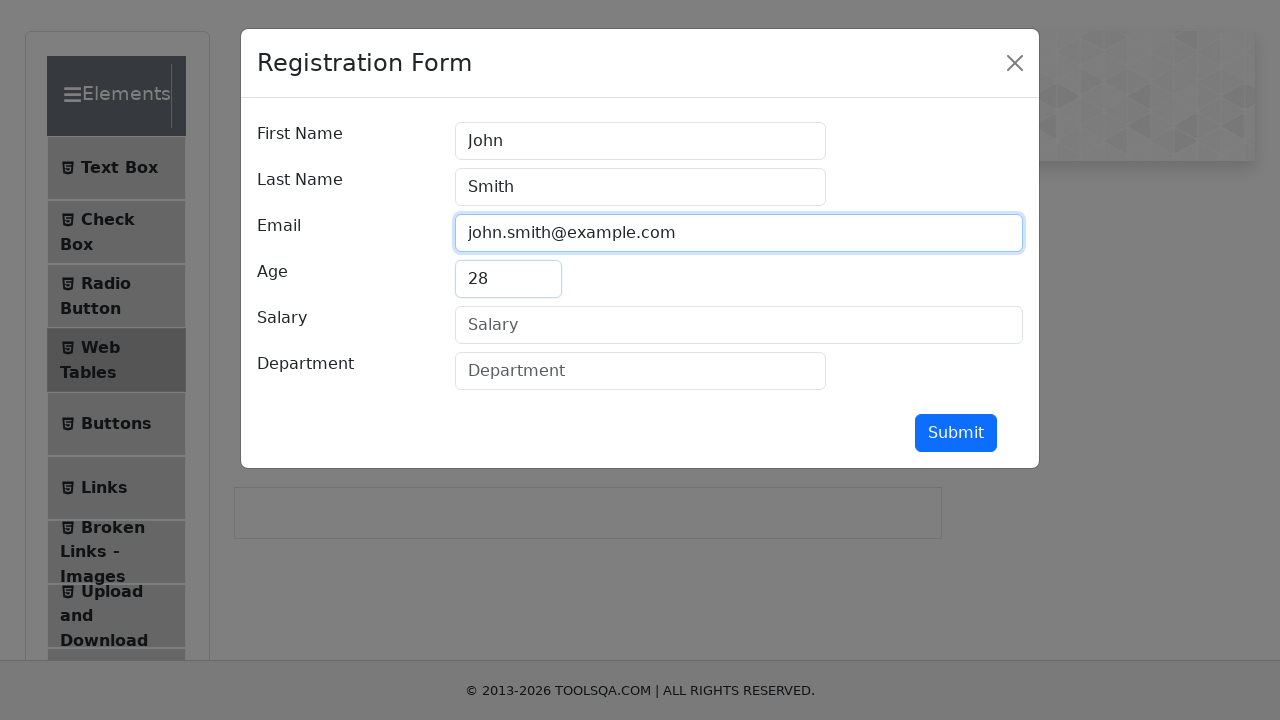

Filled salary field with '15000' on #salary
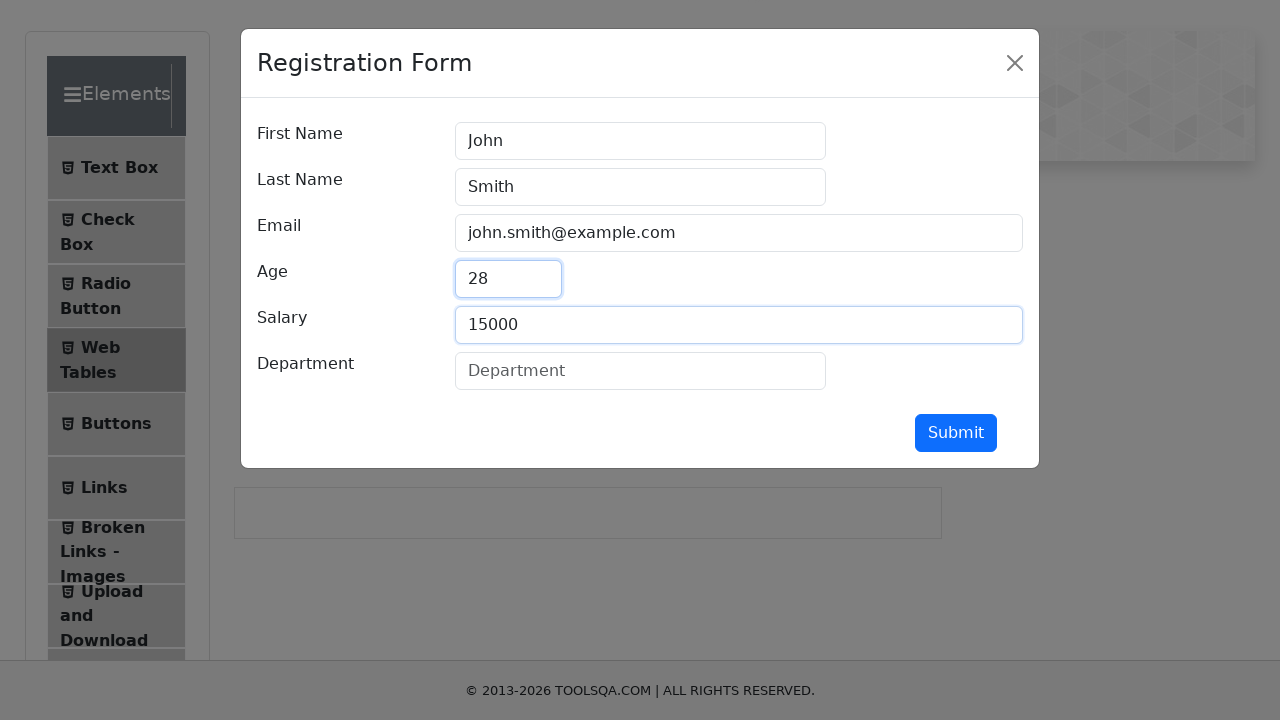

Filled department field with 'Quality Assurance' on #department
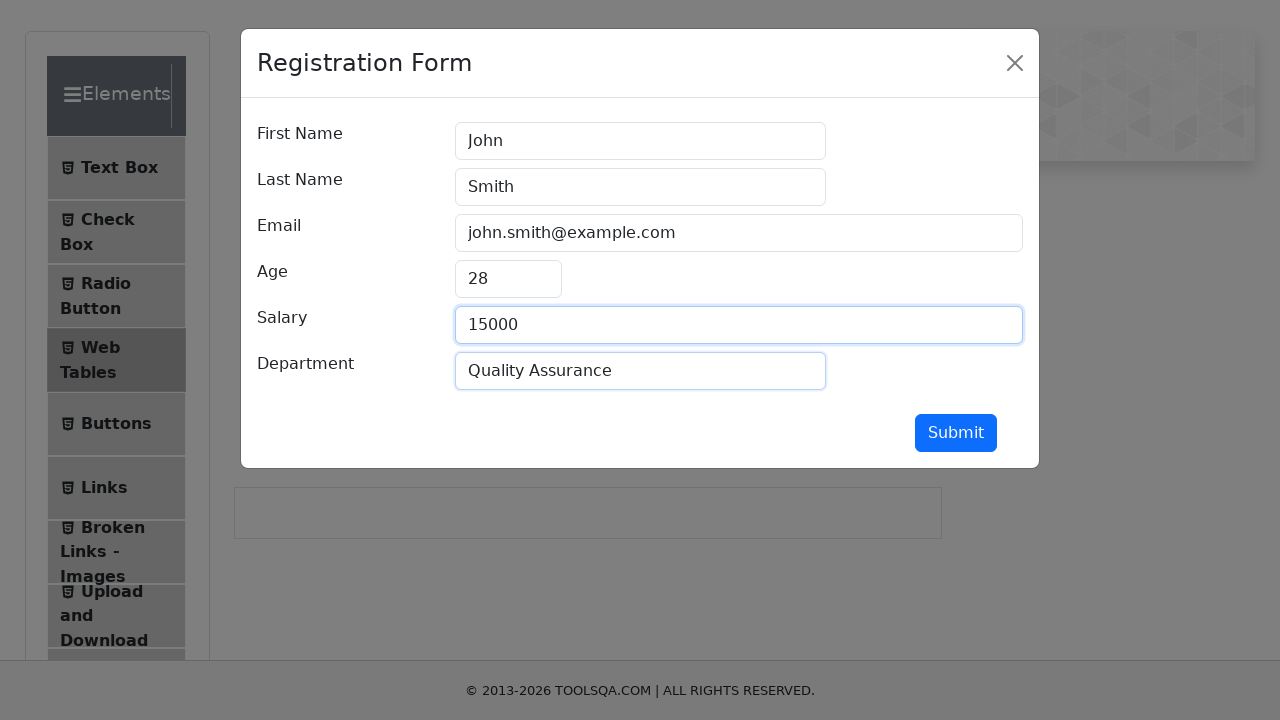

Clicked submit button to submit the registration form at (956, 433) on #submit
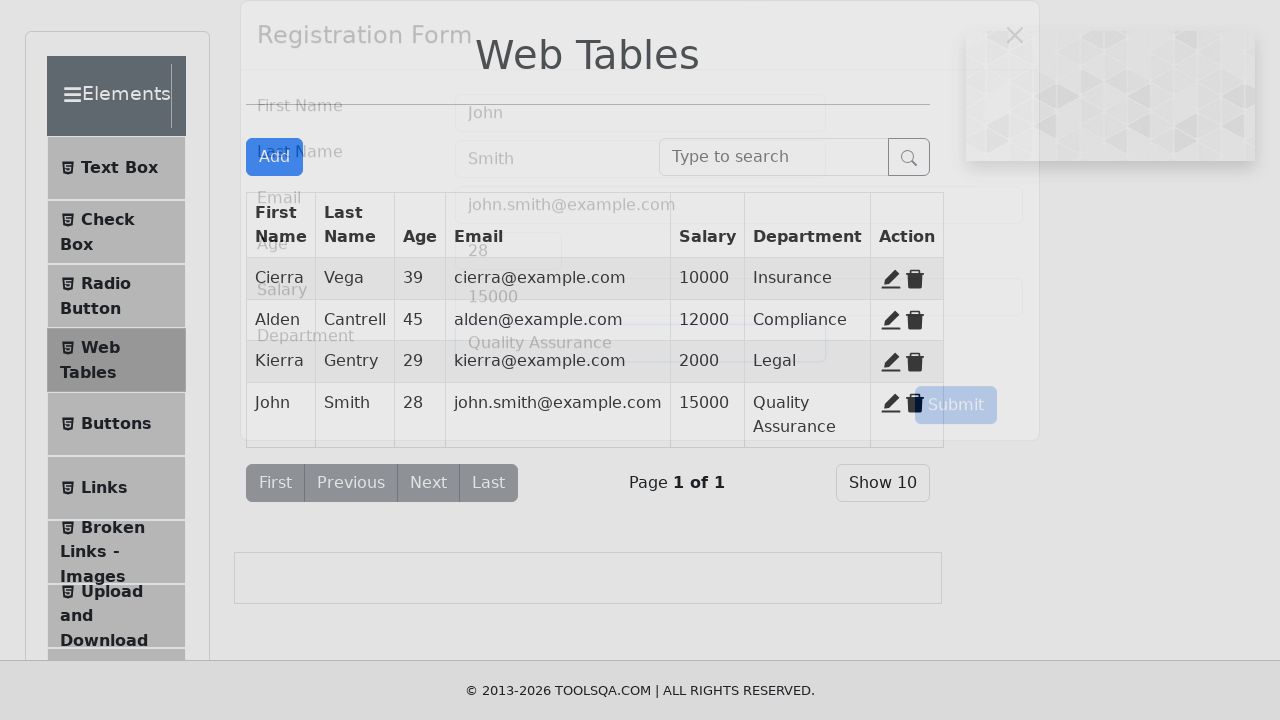

Waited 1000ms for form to be processed
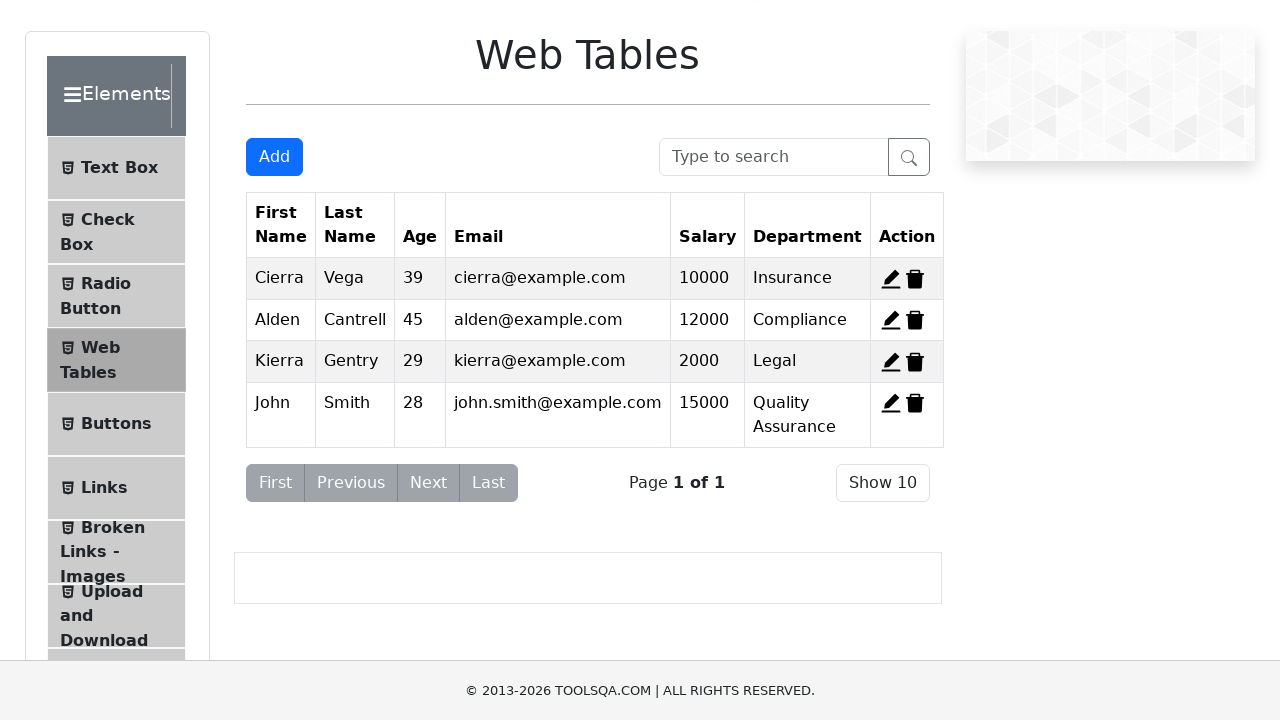

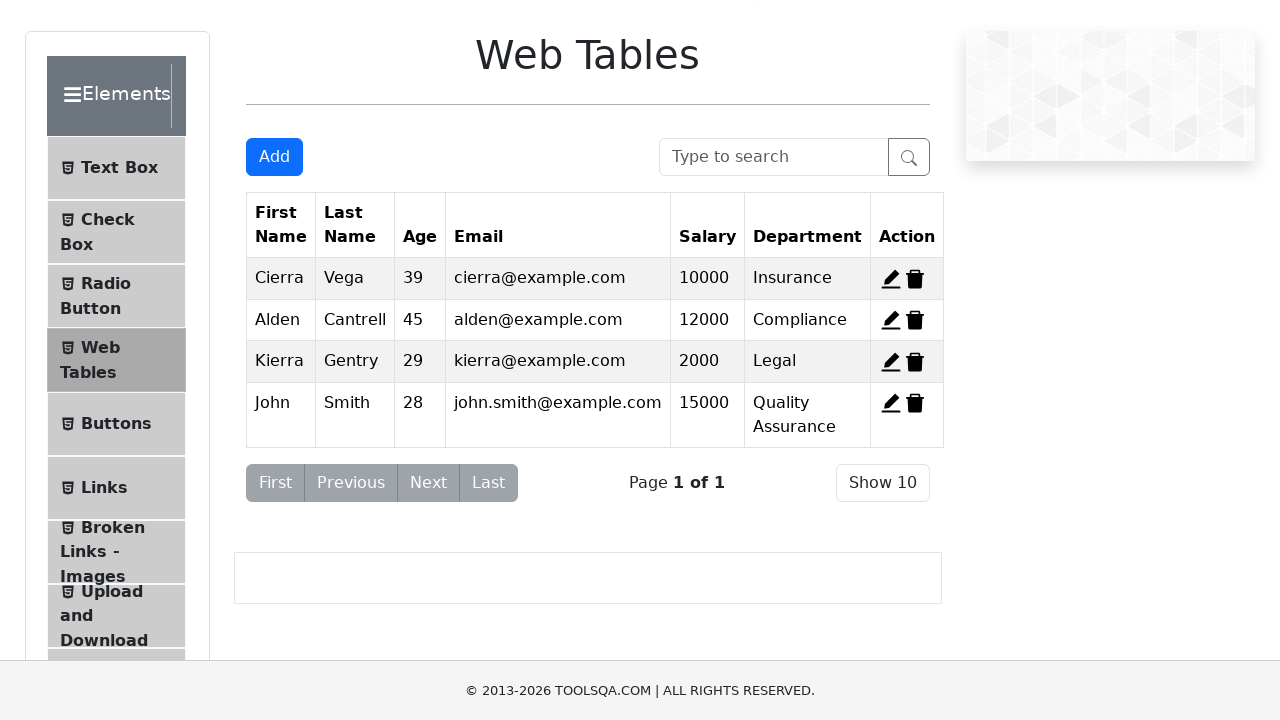